Tests drag-and-drop functionality on the jQuery UI draggable demo page by switching to the demo iframe and dragging an element 200 pixels to the right.

Starting URL: http://jqueryui.com/draggable

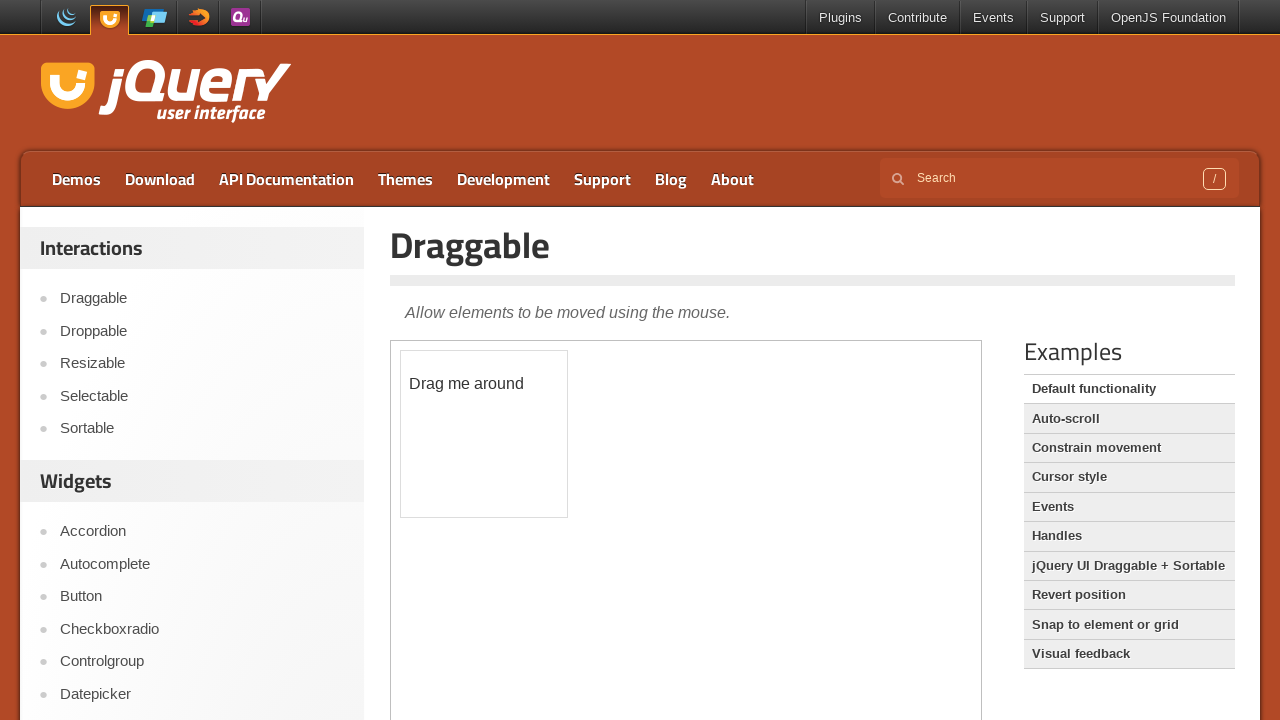

Waited for demo iframe to load
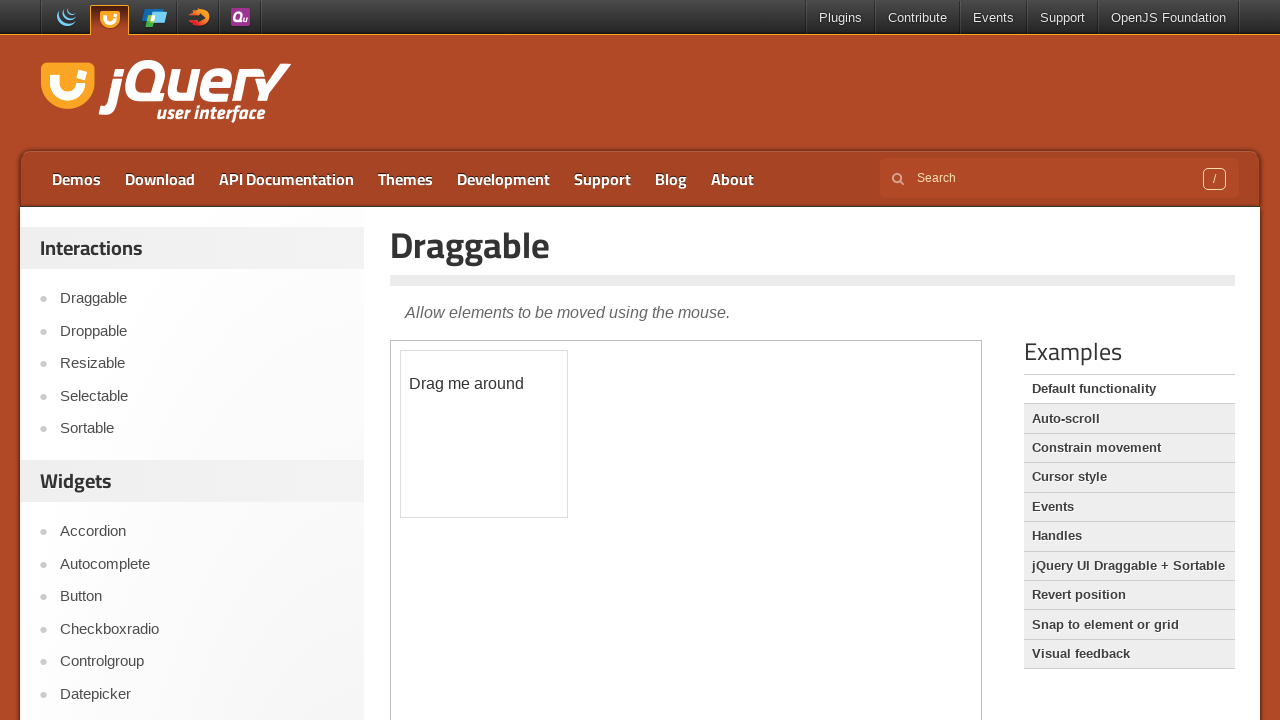

Located the demo iframe
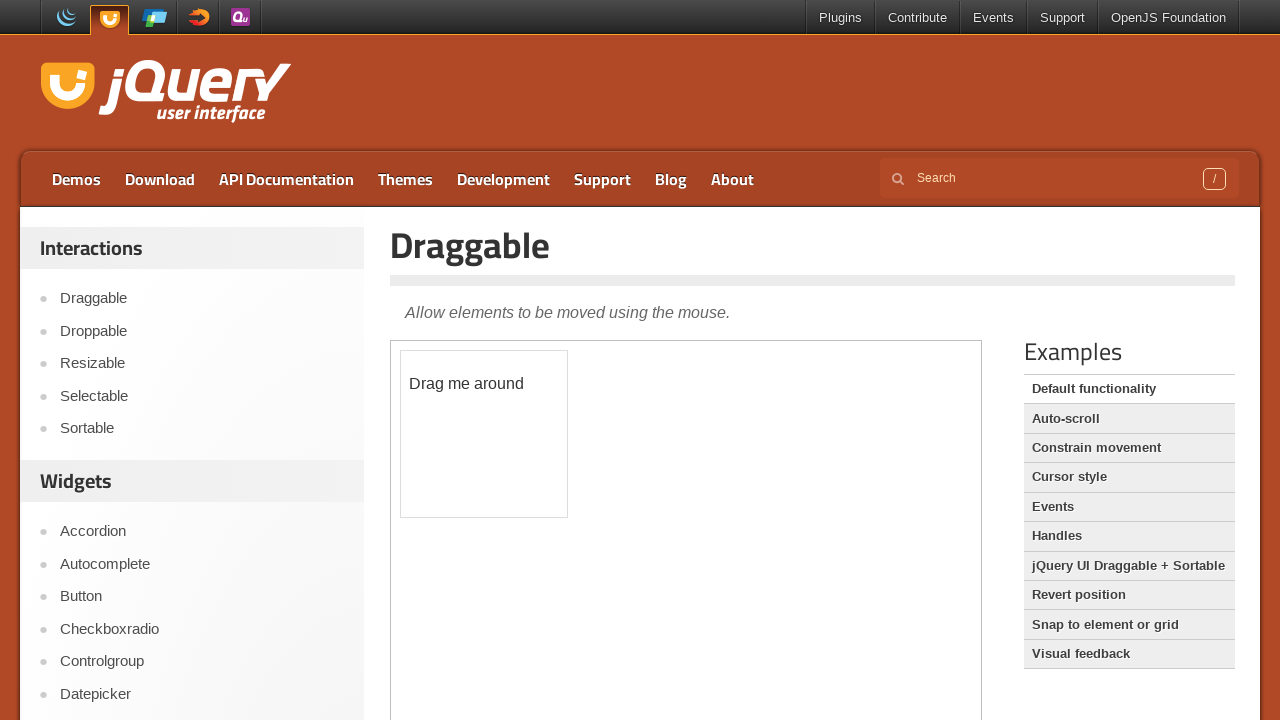

Draggable element became visible in the iframe
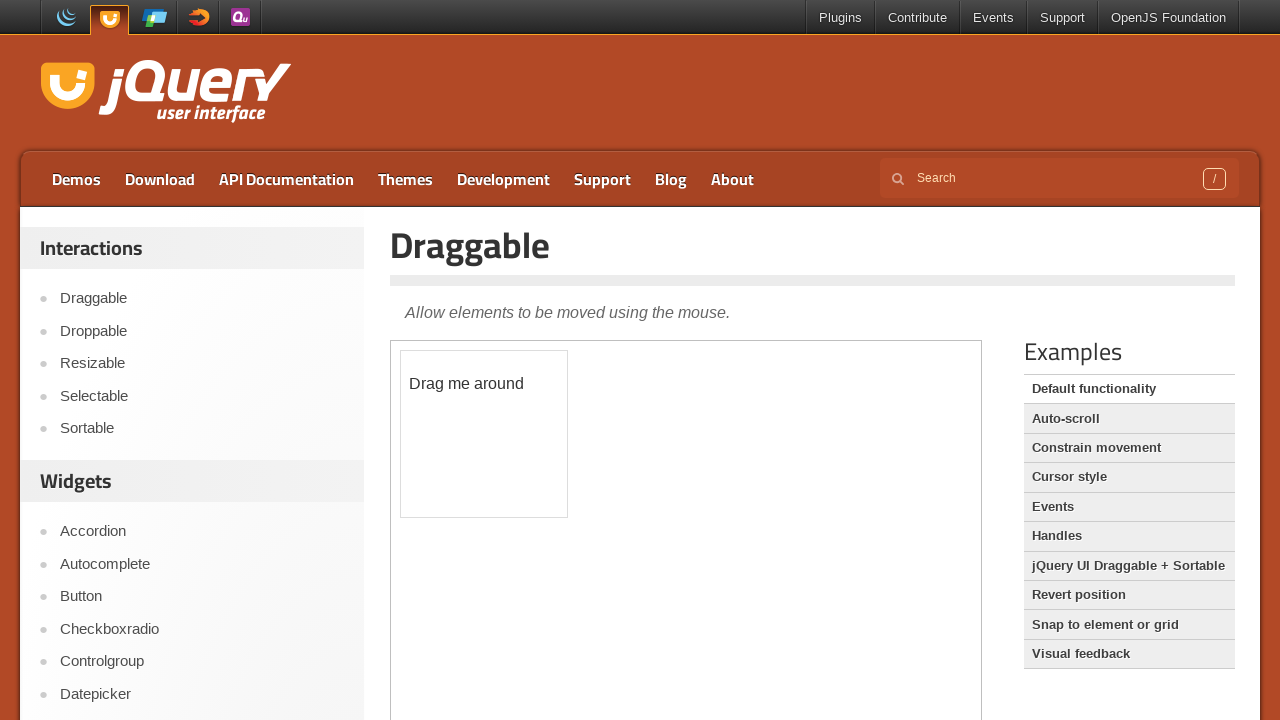

Retrieved bounding box of draggable element
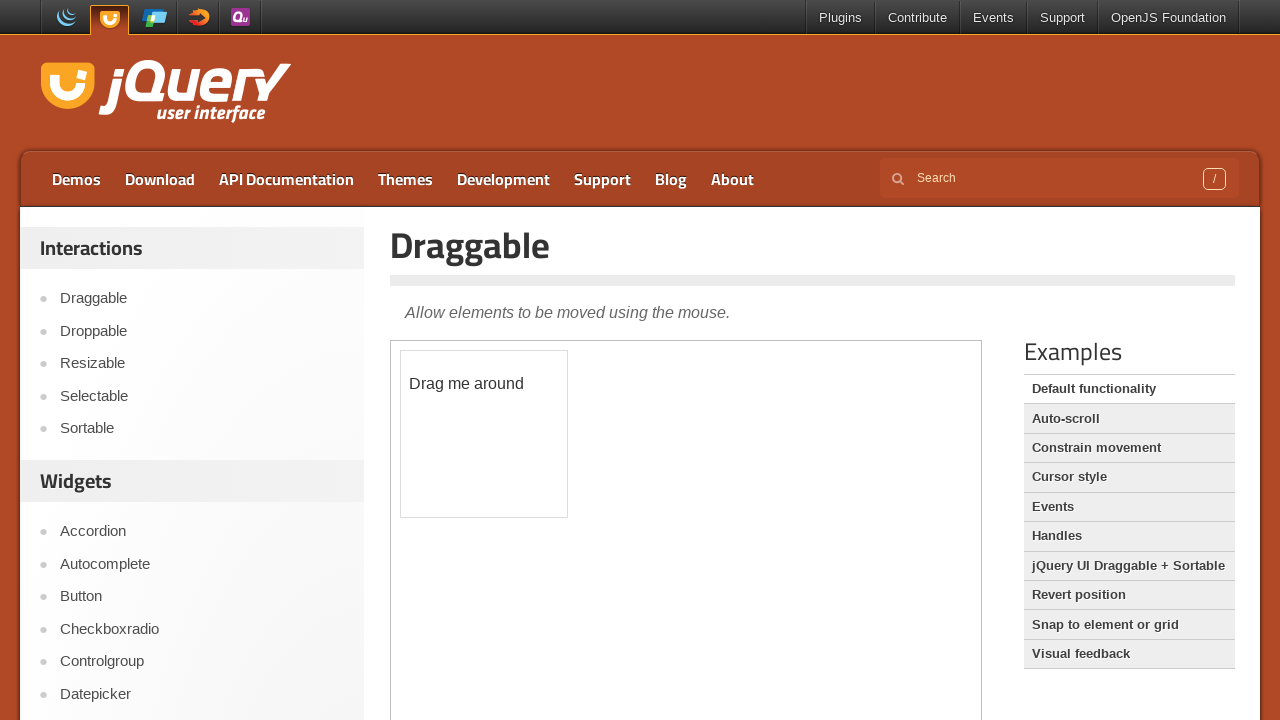

Moved mouse to center of draggable element at (484, 434)
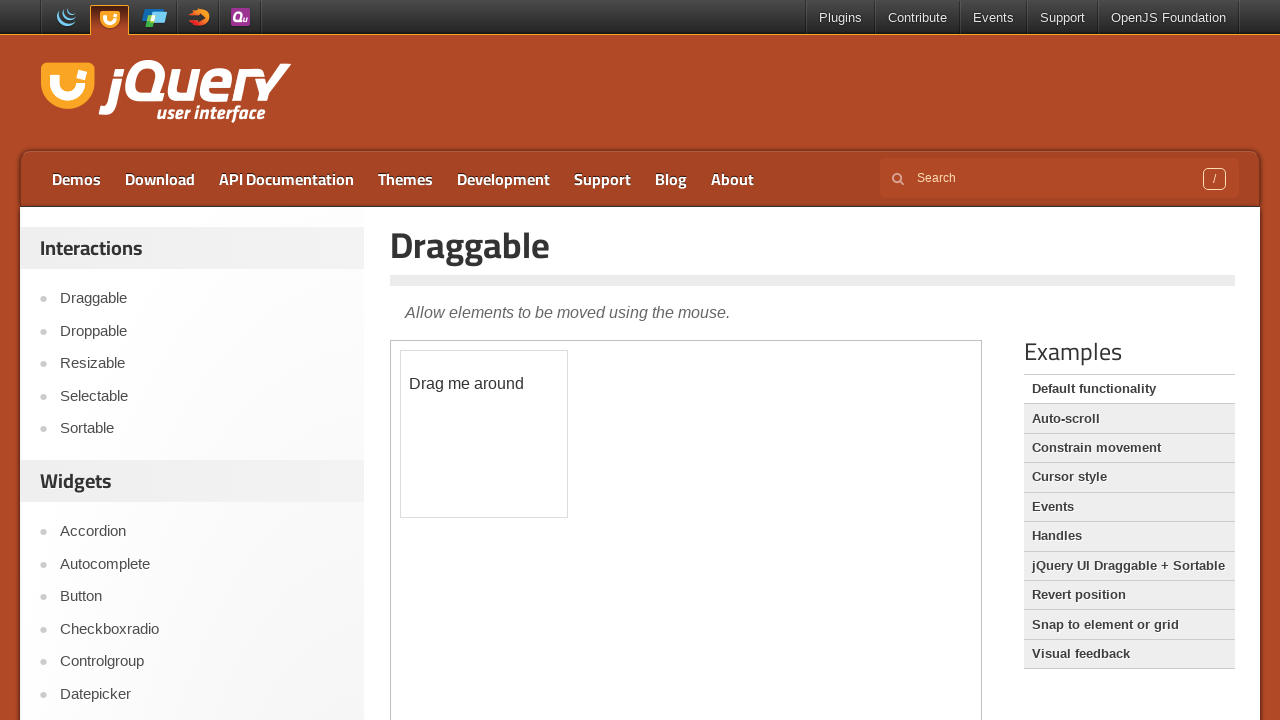

Pressed mouse button down to start drag at (484, 434)
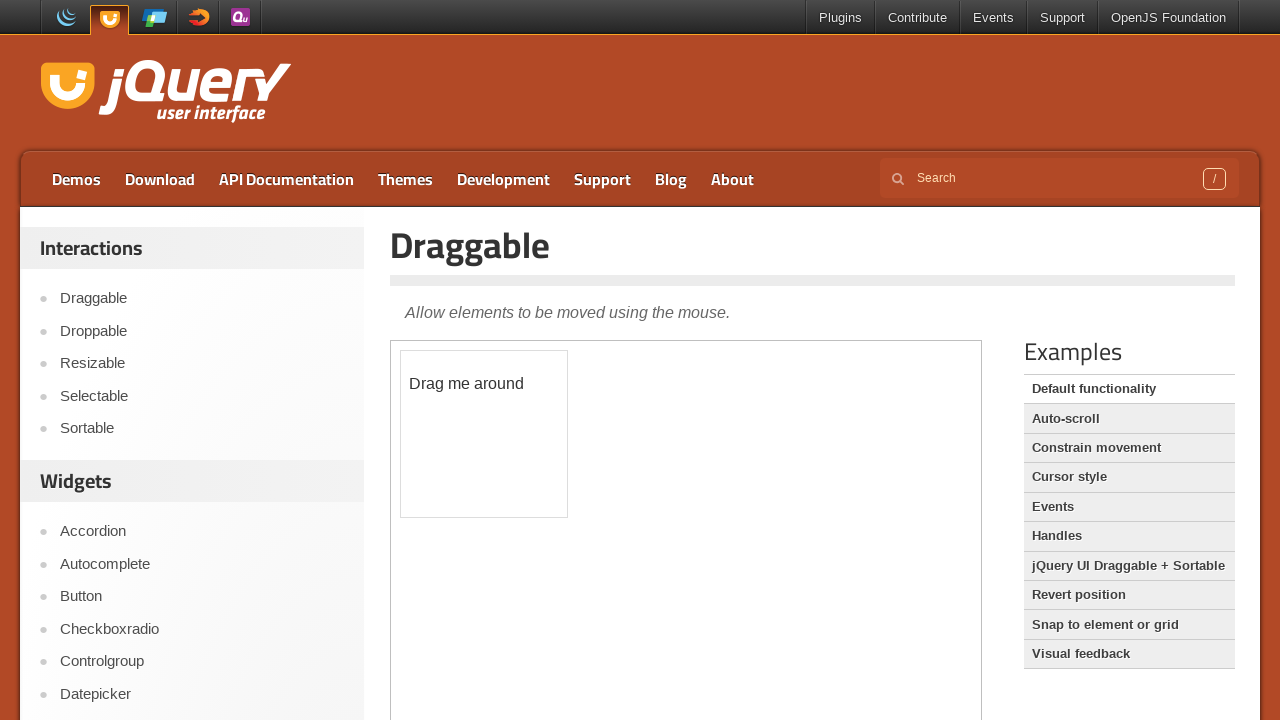

Dragged element 200 pixels right and 10 pixels down at (684, 444)
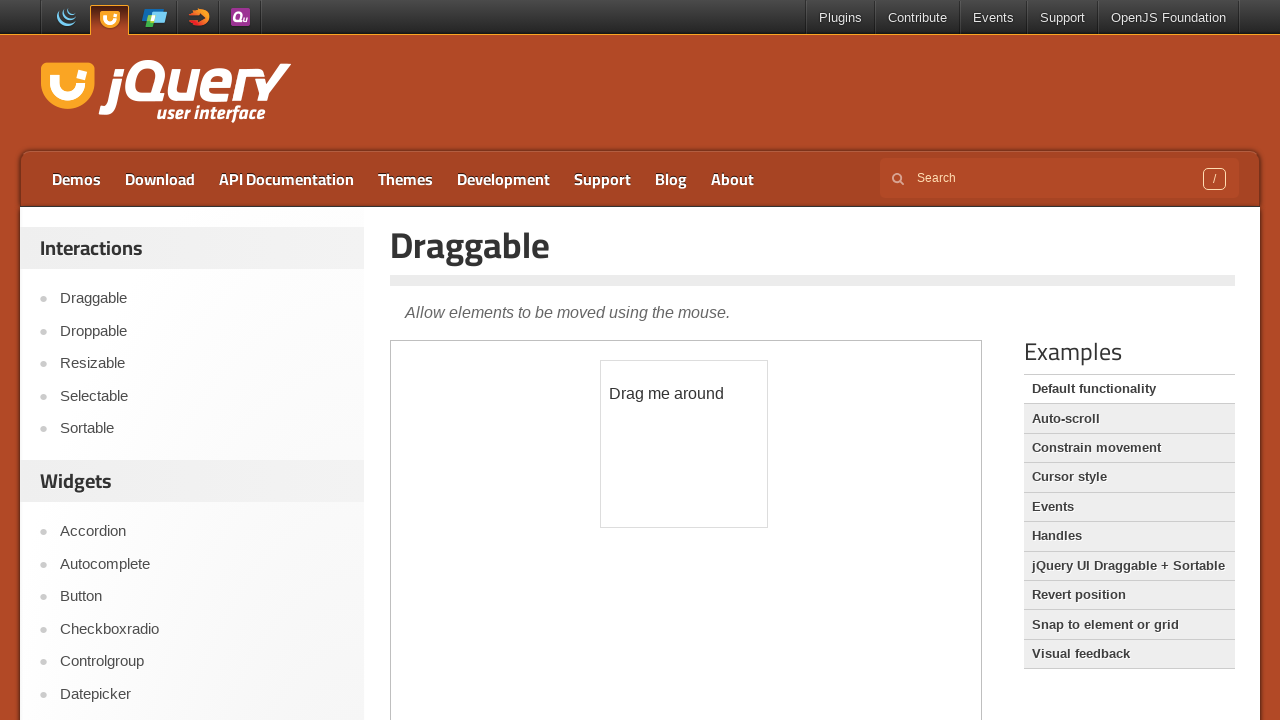

Released mouse button to complete drag operation at (684, 444)
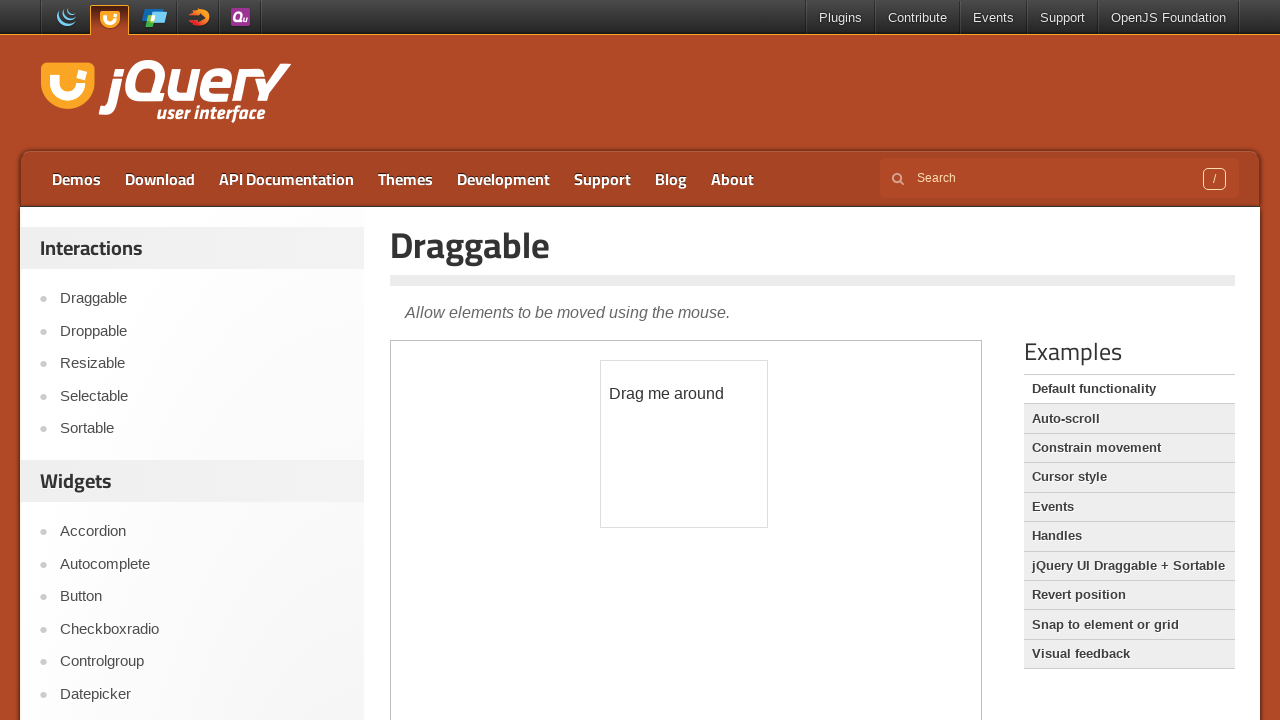

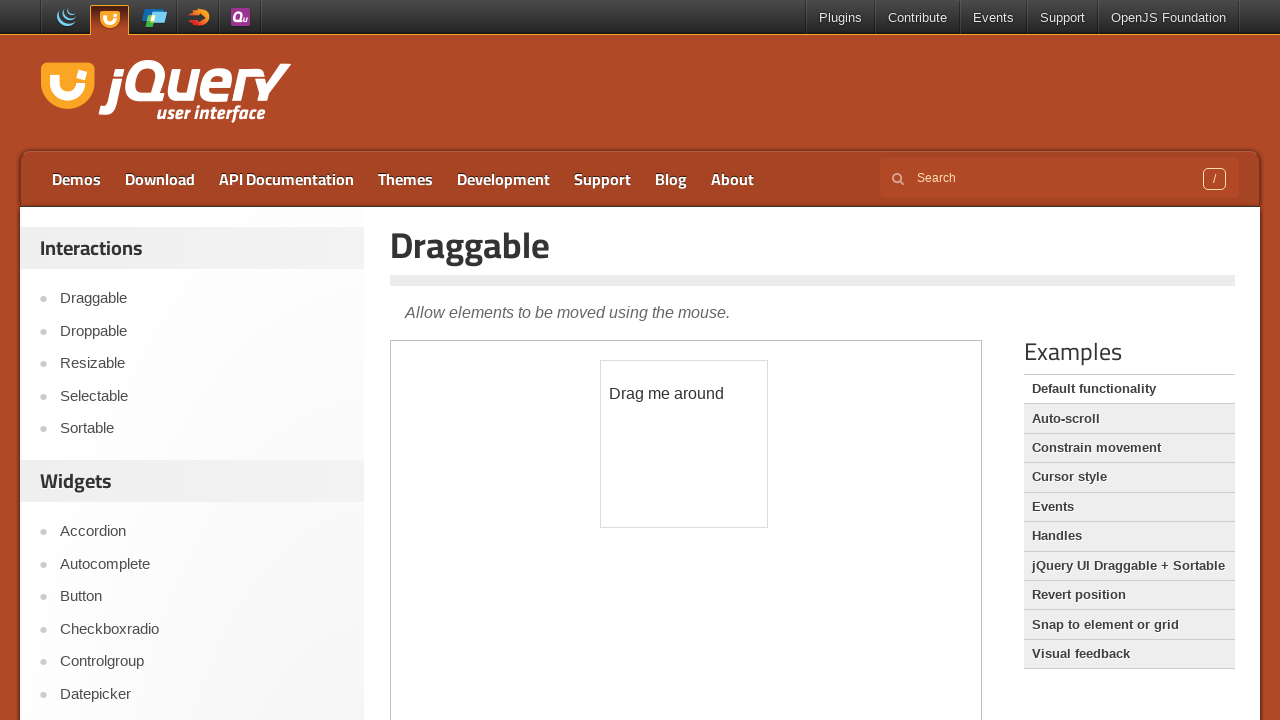